Tests payment form submission by filling credit card details including card number, expiry date, CVV, amount, and accepting terms

Starting URL: https://grotechminds.com/payments/

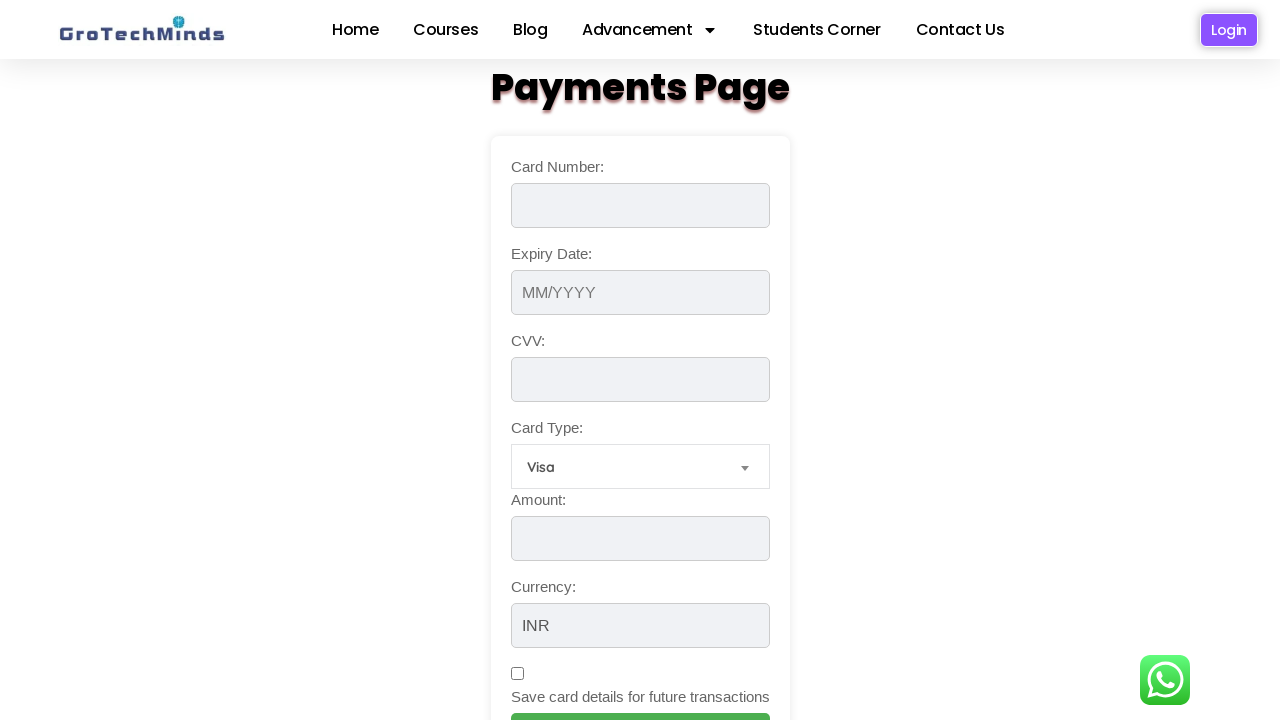

Filled credit card number field with card number on input#cardNumber
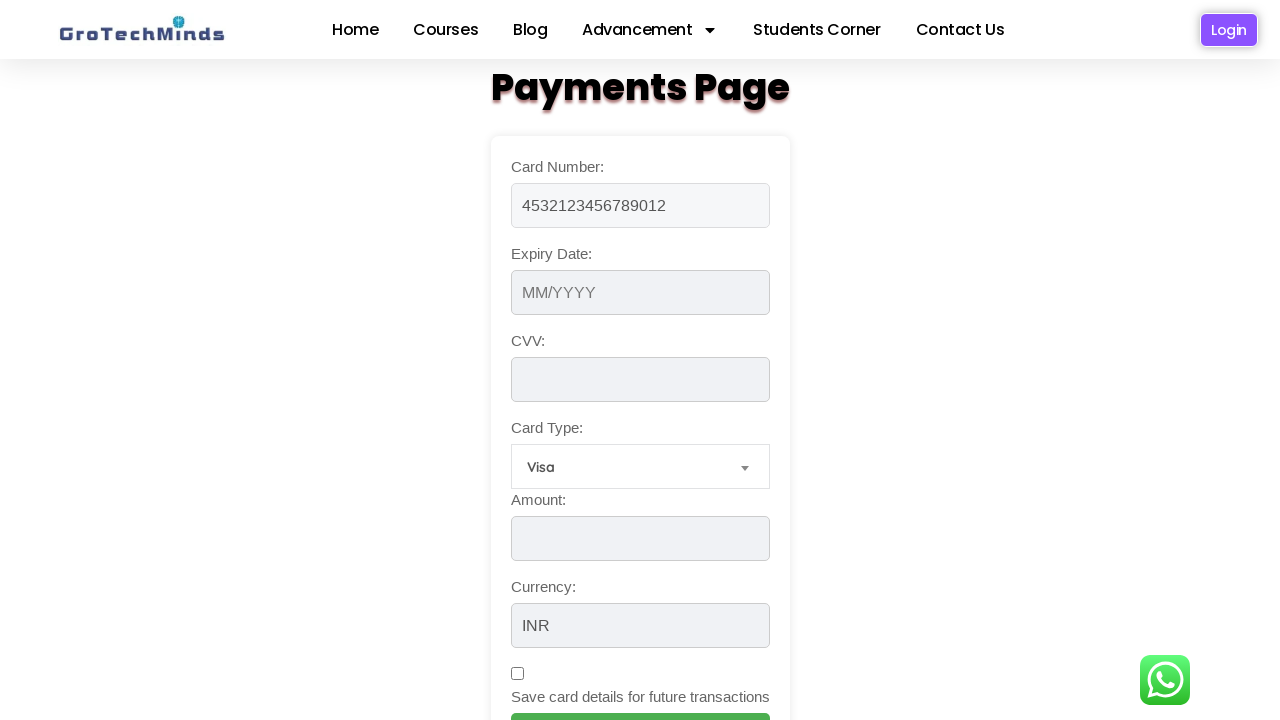

Filled expiry date field with 12/2025 on input[placeholder='MM/YYYY']
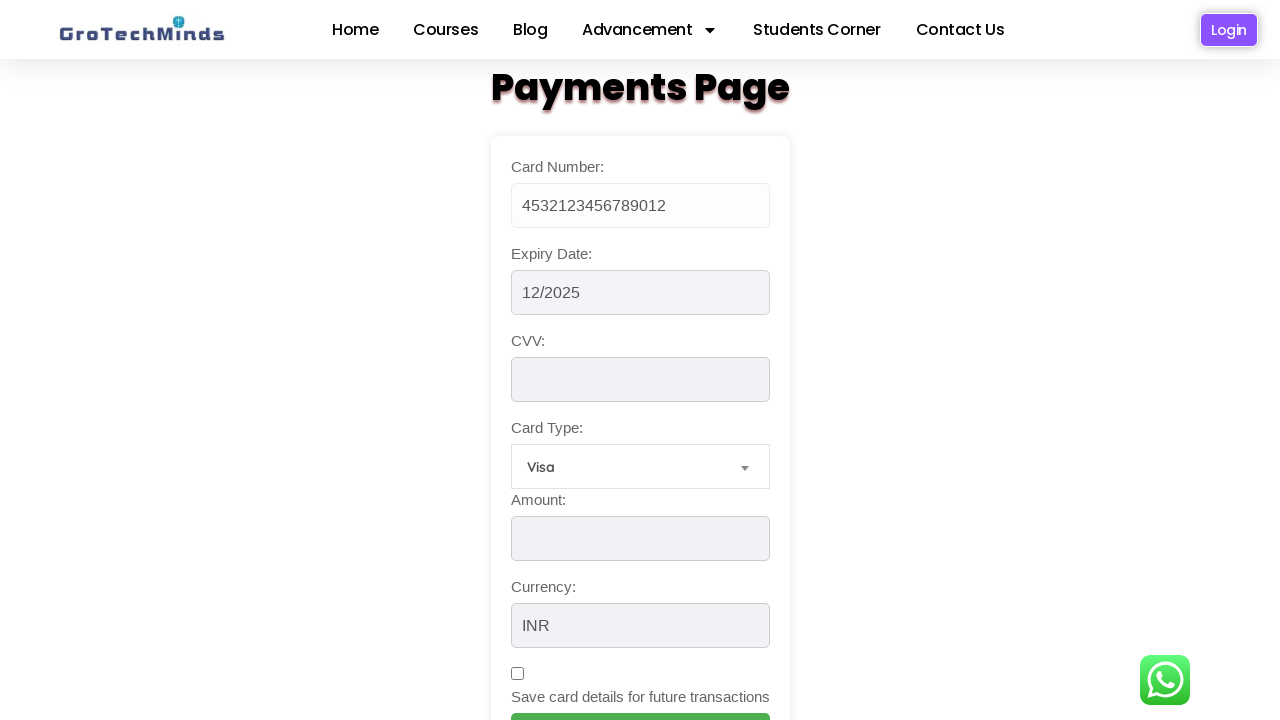

Filled CVV field with security code on input[maxlength='3']
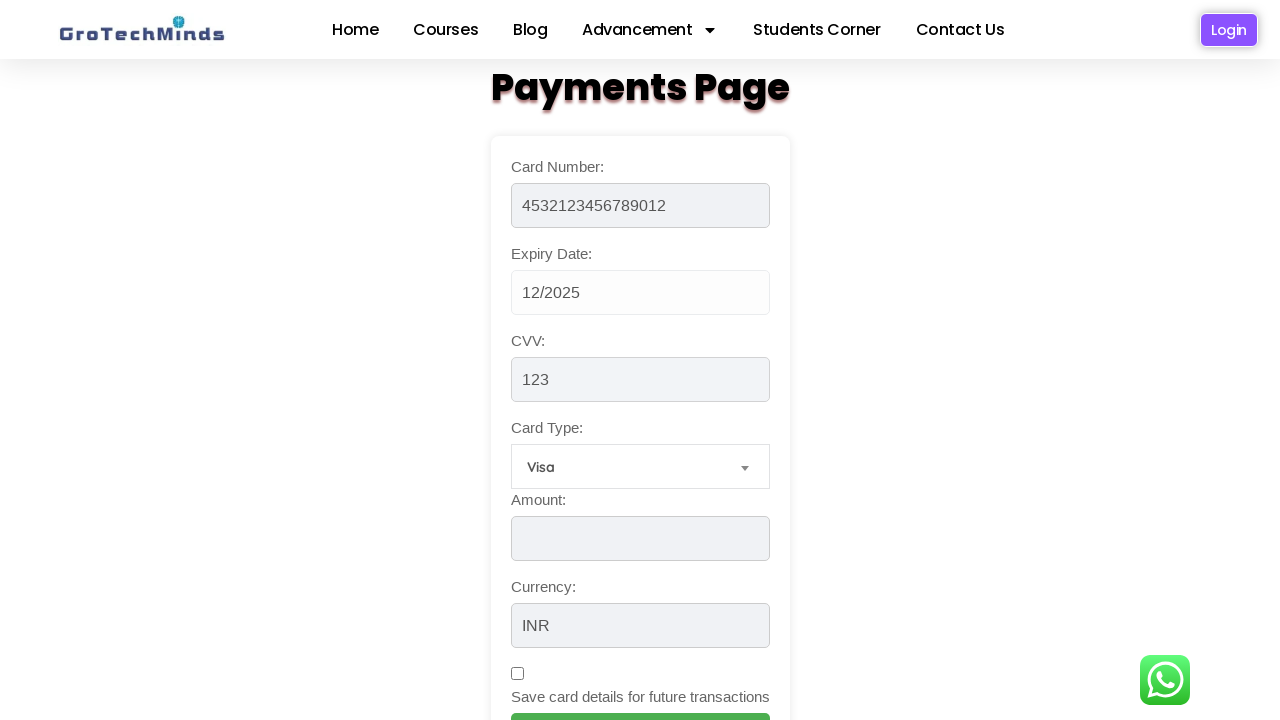

Filled payment amount field with 2500 on input[min='0']
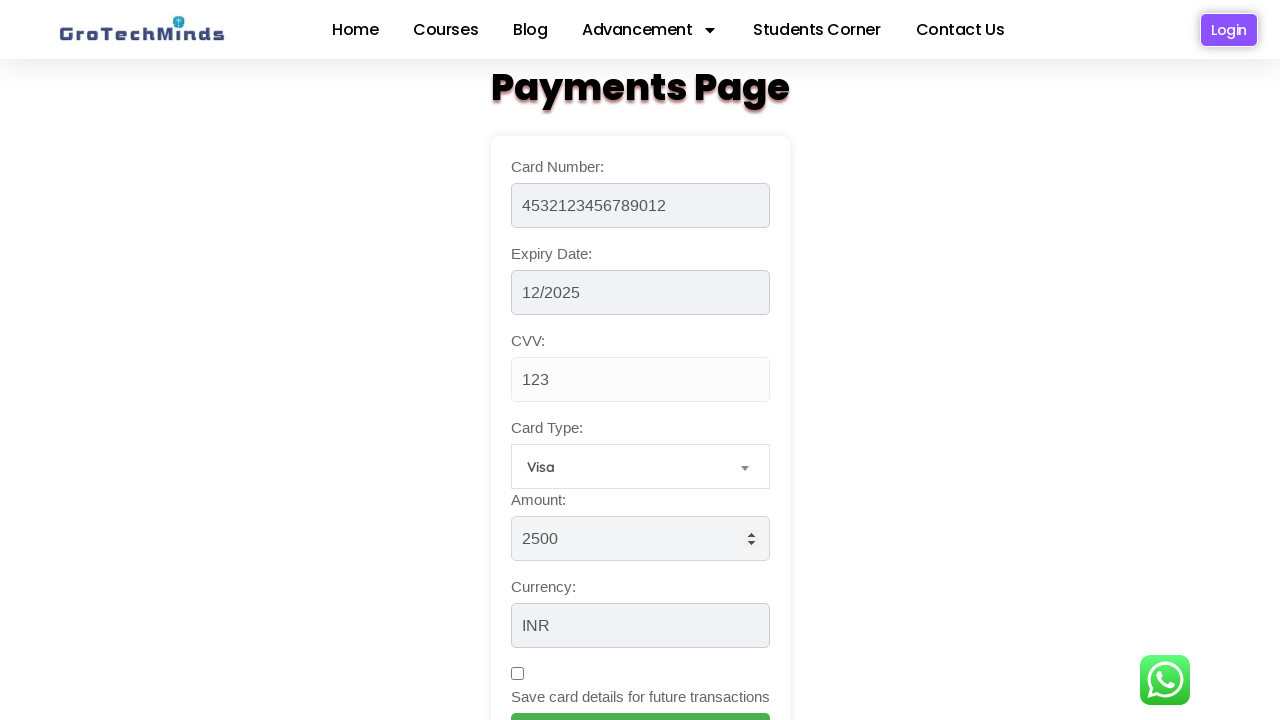

Checked the terms and conditions checkbox at (517, 674) on input[type='checkbox']
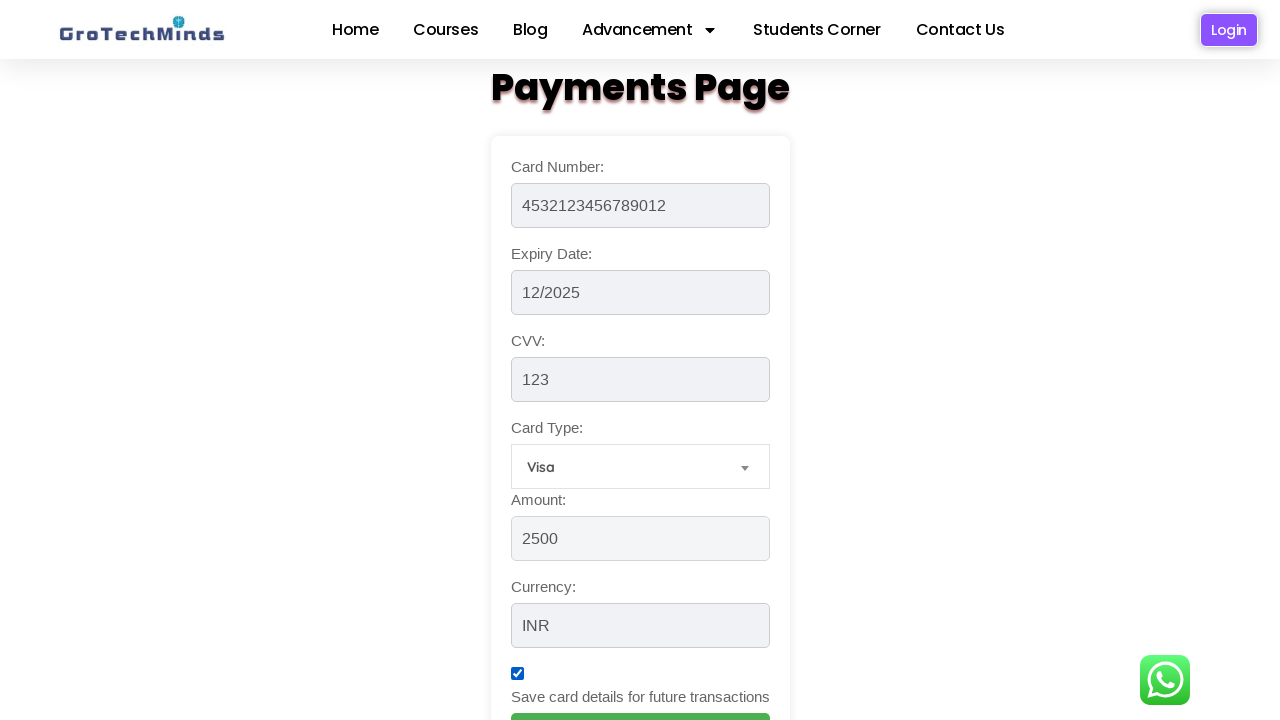

Clicked submit button to process payment at (640, 699) on input[type='submit']
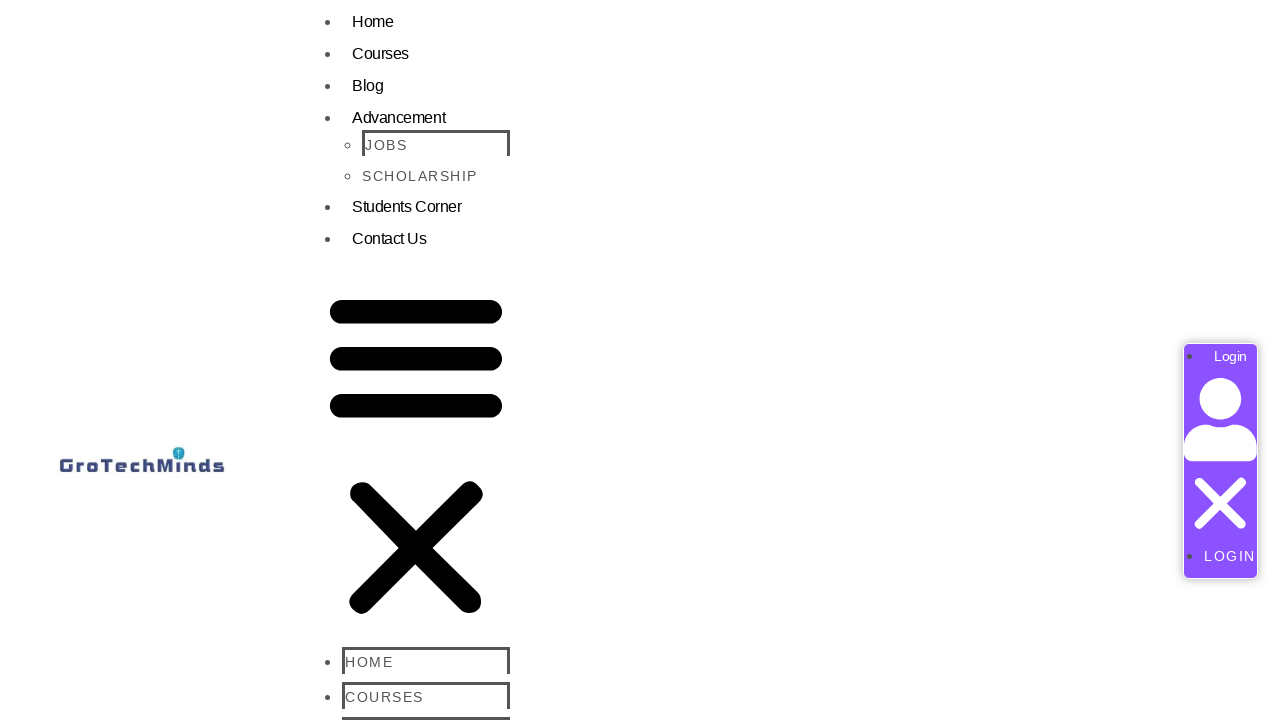

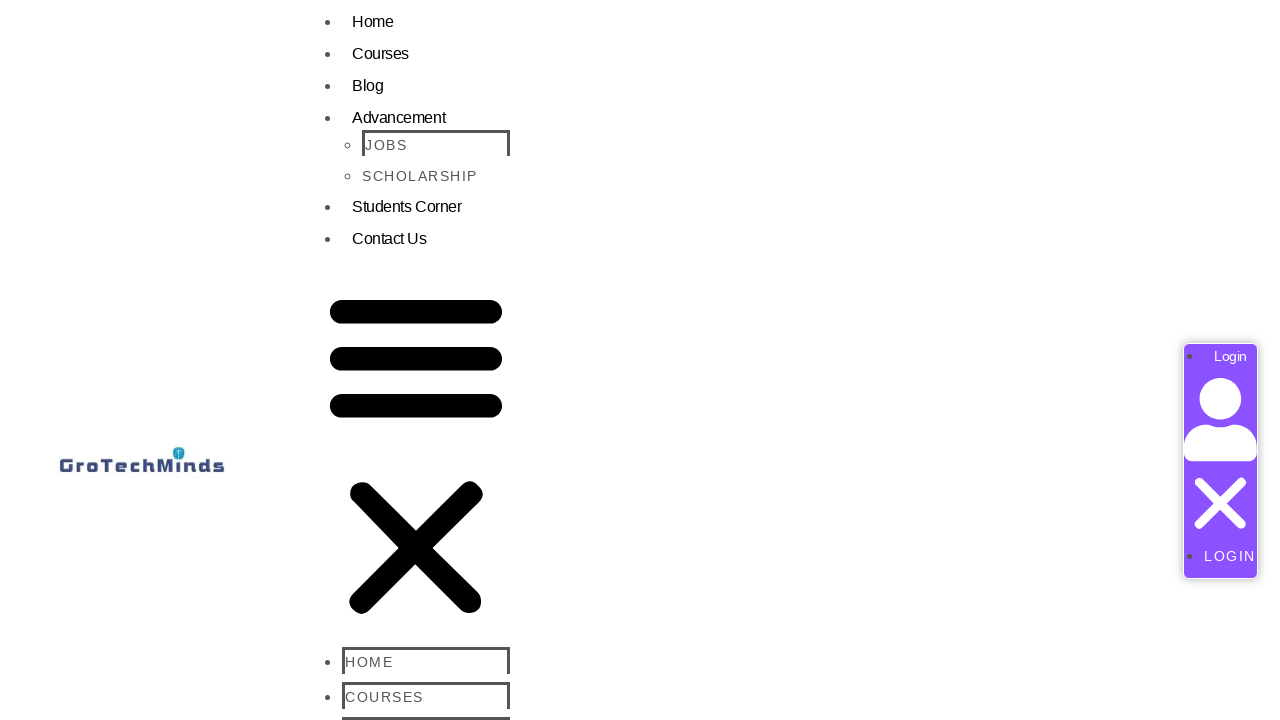